Tests the user registration form by clicking on the register link, filling out all required fields (email, mobile, name, last name, user ID, password), and submitting the form.

Starting URL: https://webcore.zell.mx/

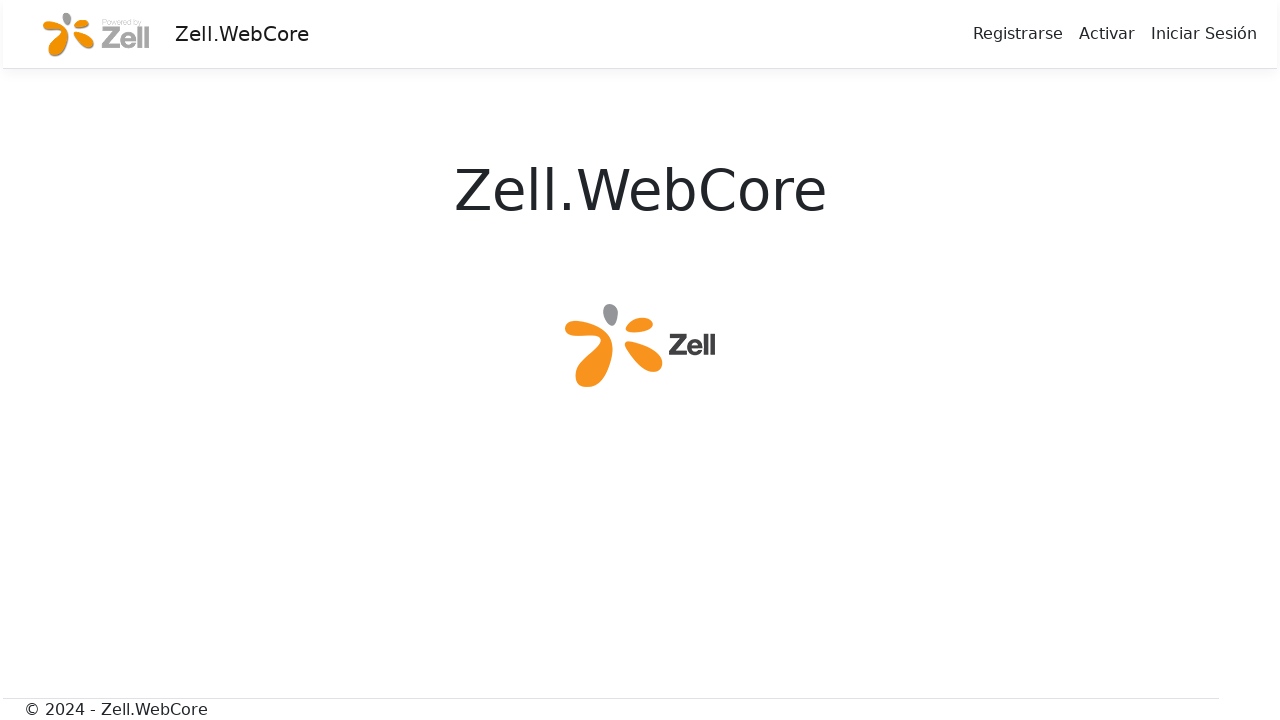

Clicked on 'Registrarse' (Register) link at (1018, 34) on text=Registrarse
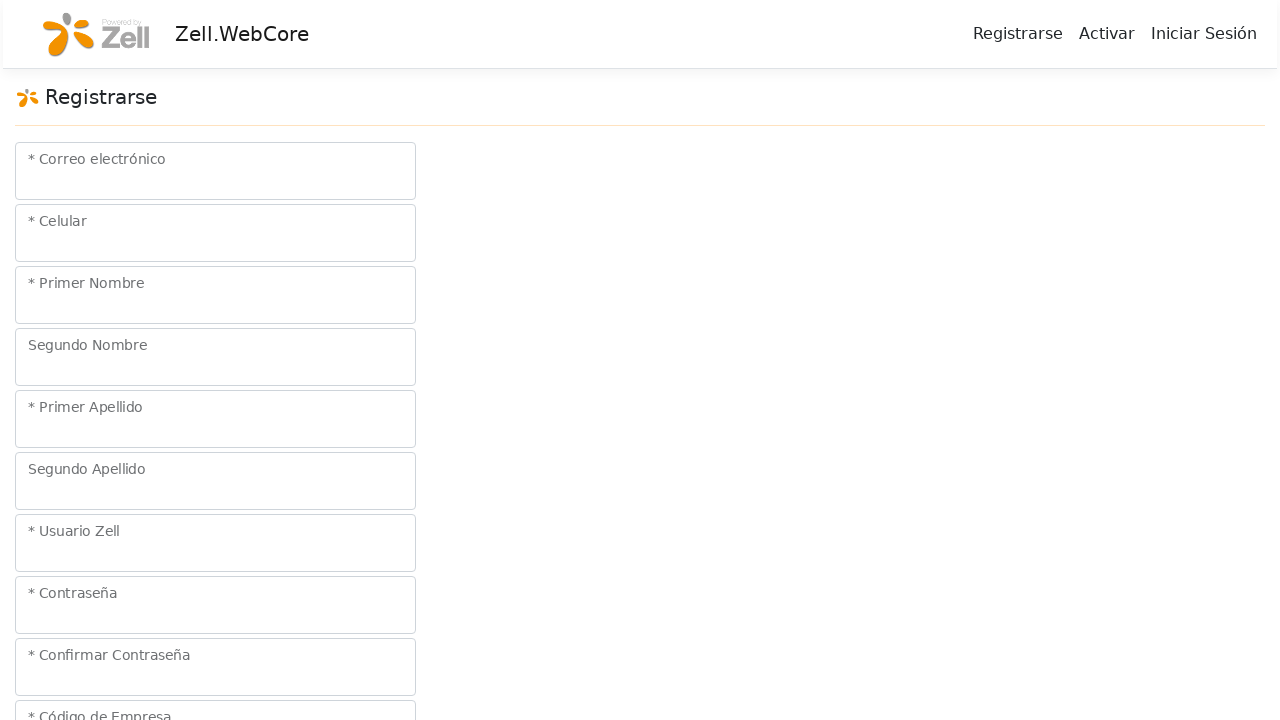

Registration form loaded - email field is visible
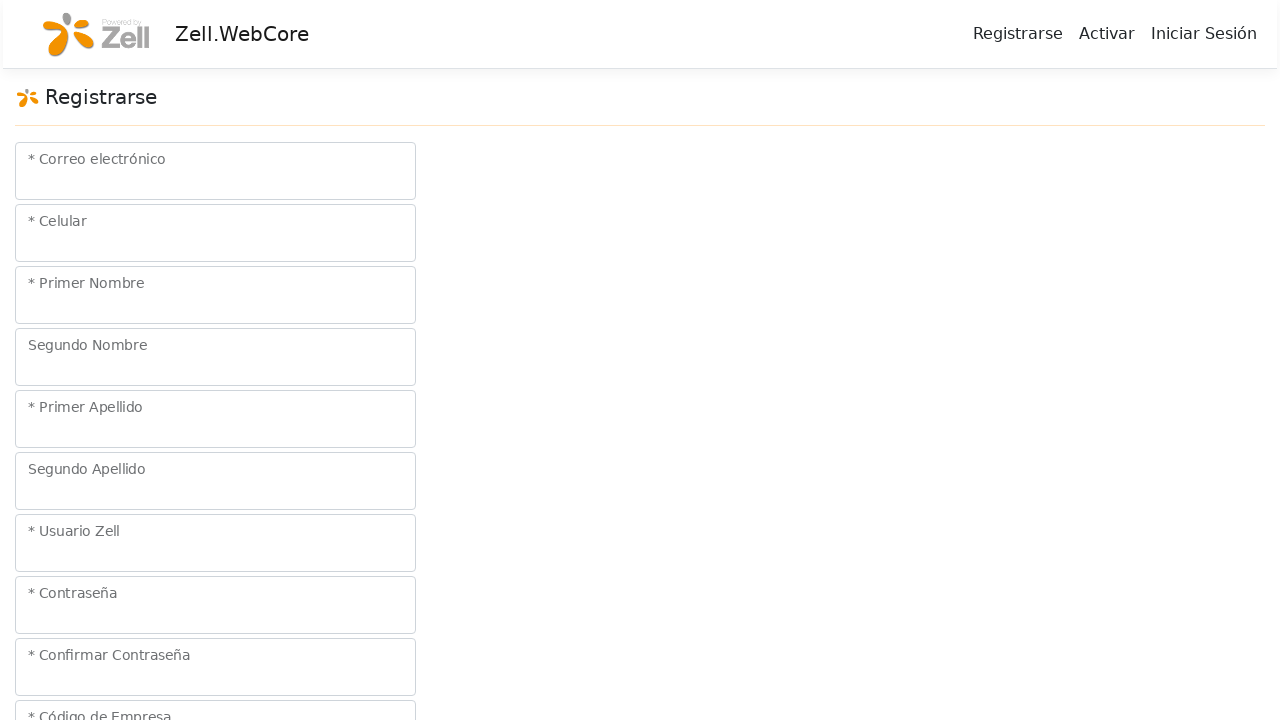

Filled email field with 'maria.garcia847@example.com' on #Input_Email
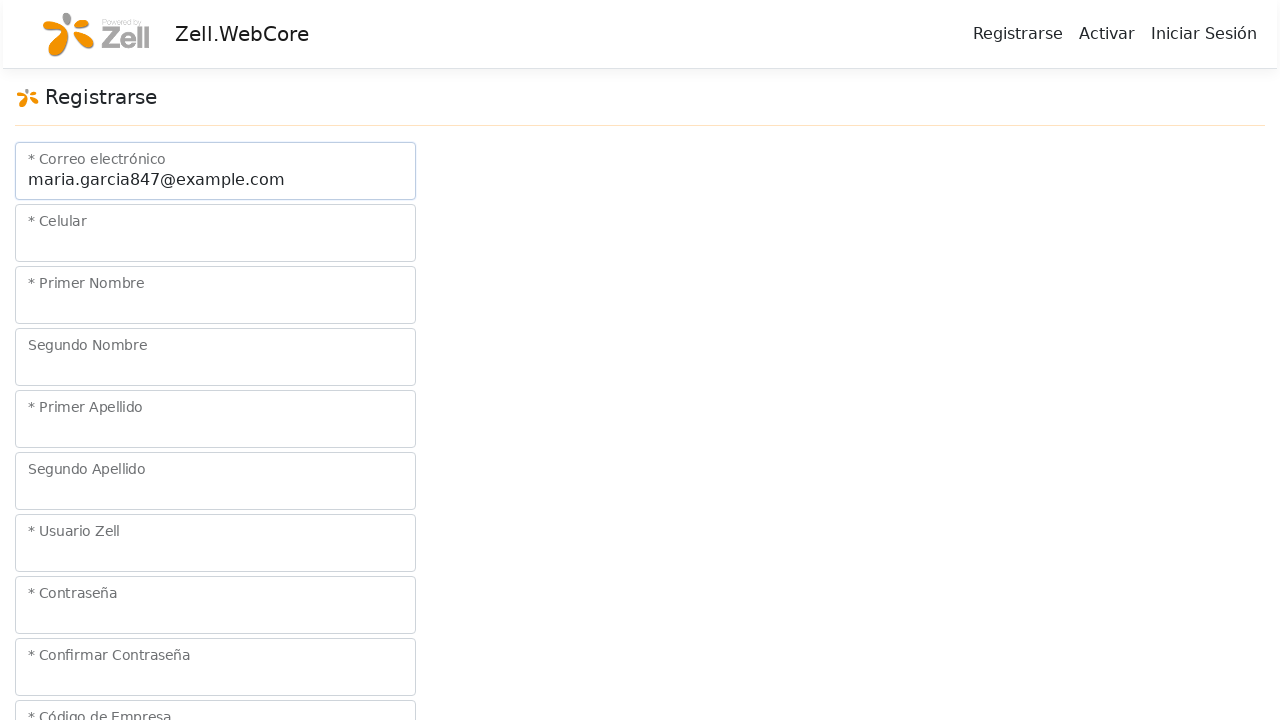

Filled mobile field with '5559876543' on #Input_Mobile
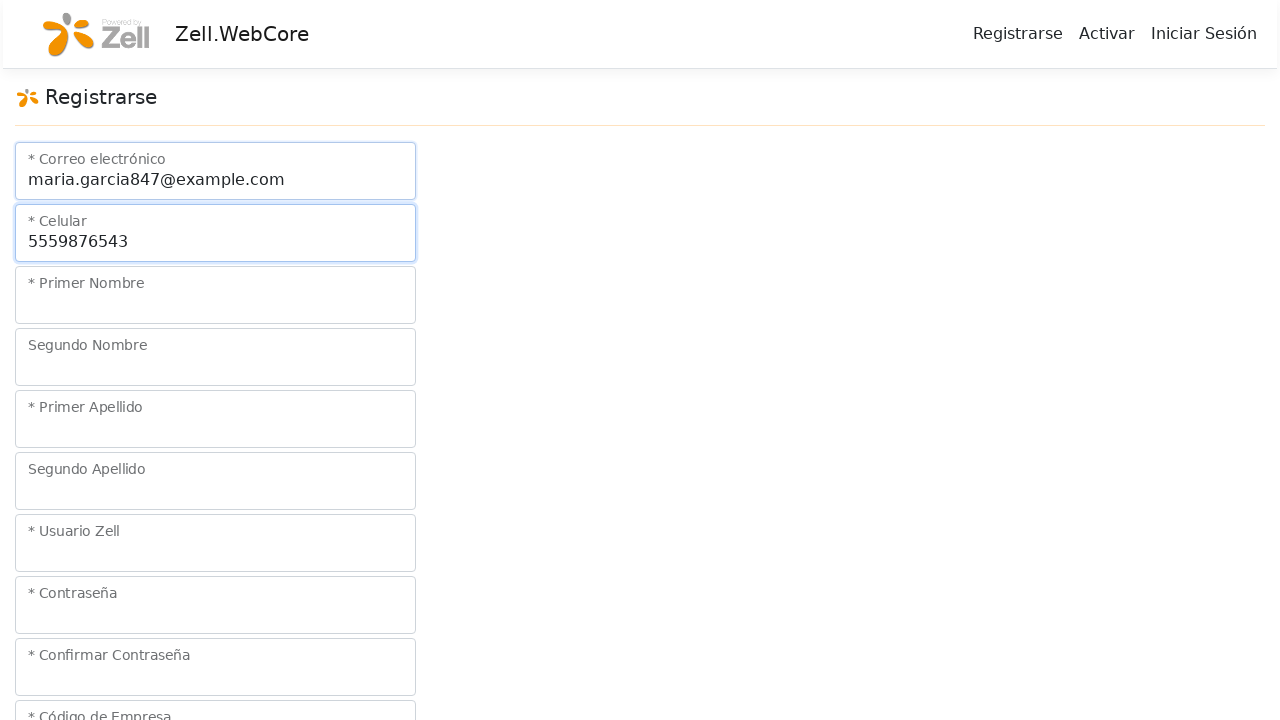

Filled first name field with 'Maria' on #Input_FirstName
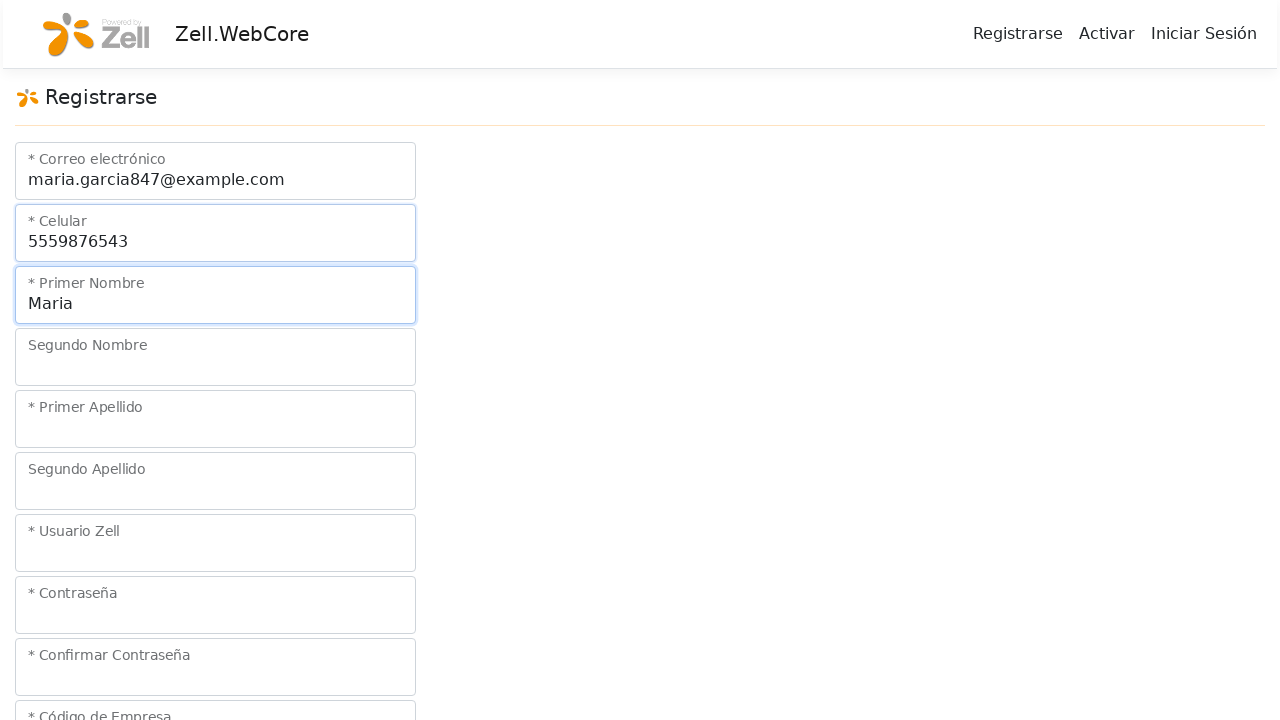

Filled last name field with 'Garcia' on #Input_FirstLName
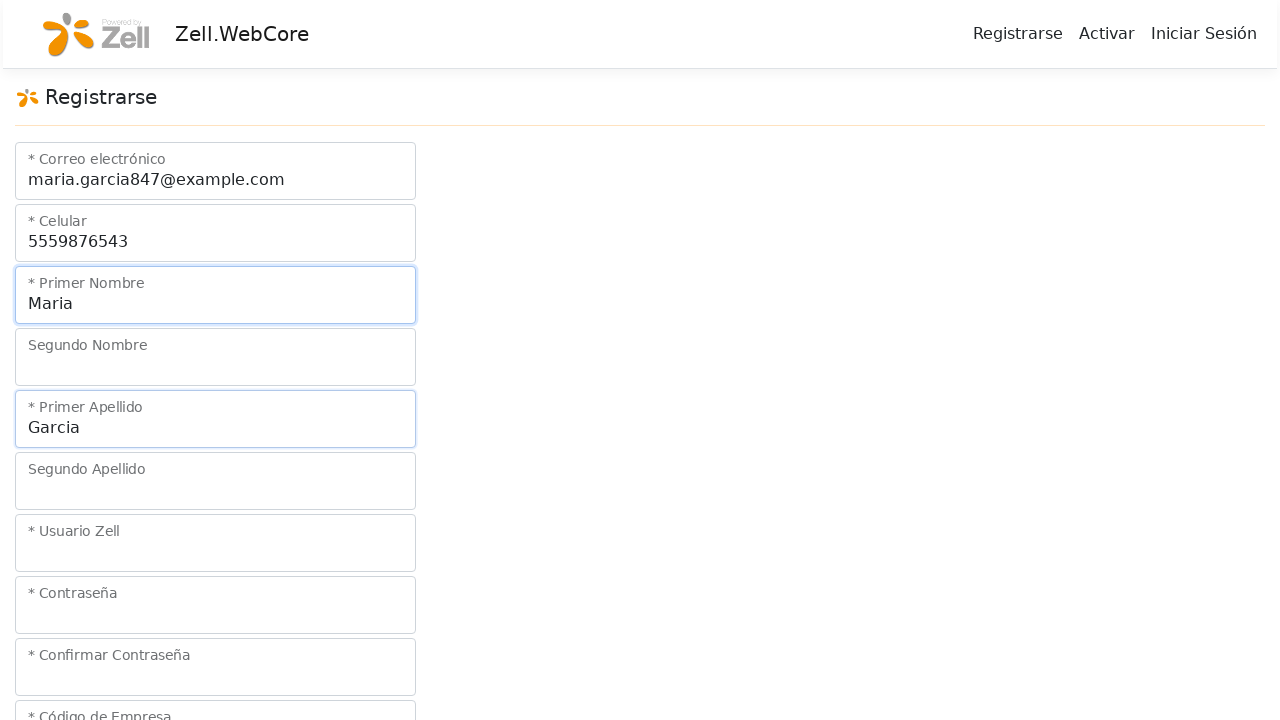

Filled user ID field with 'mariagarcia847' on #Input_UserId
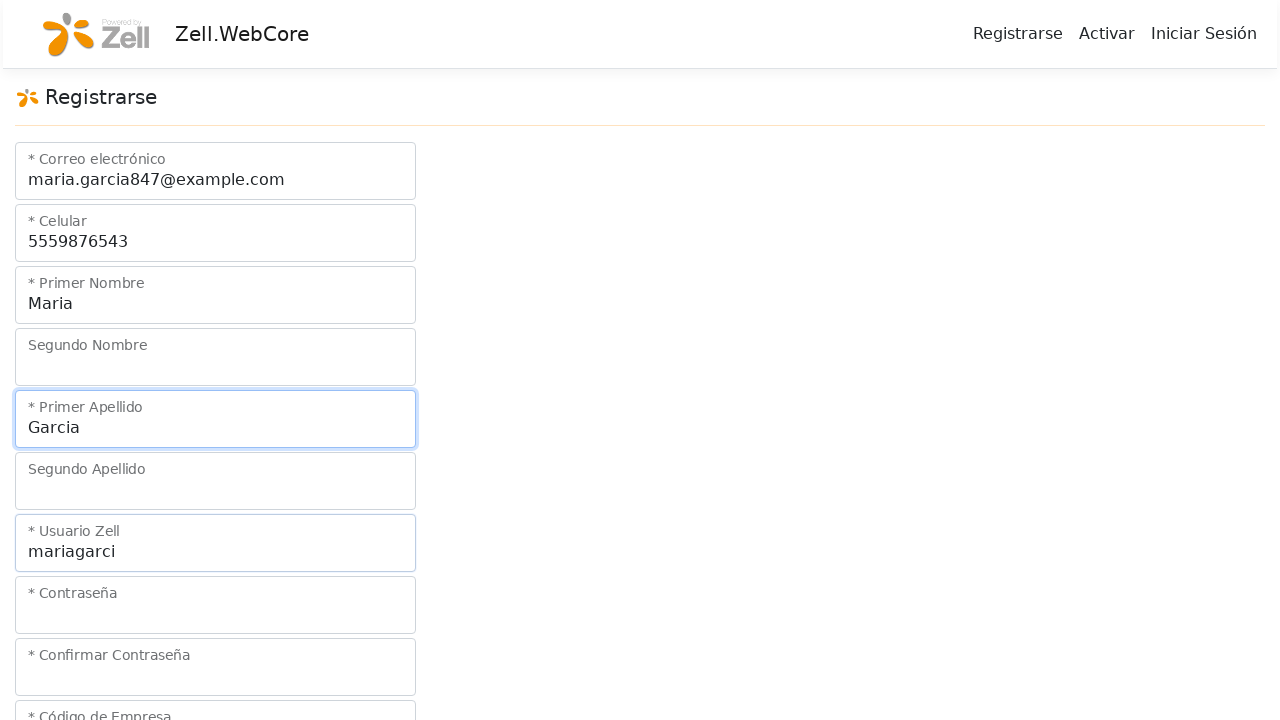

Filled password field with 'SecurePass456!' on #Input_Password
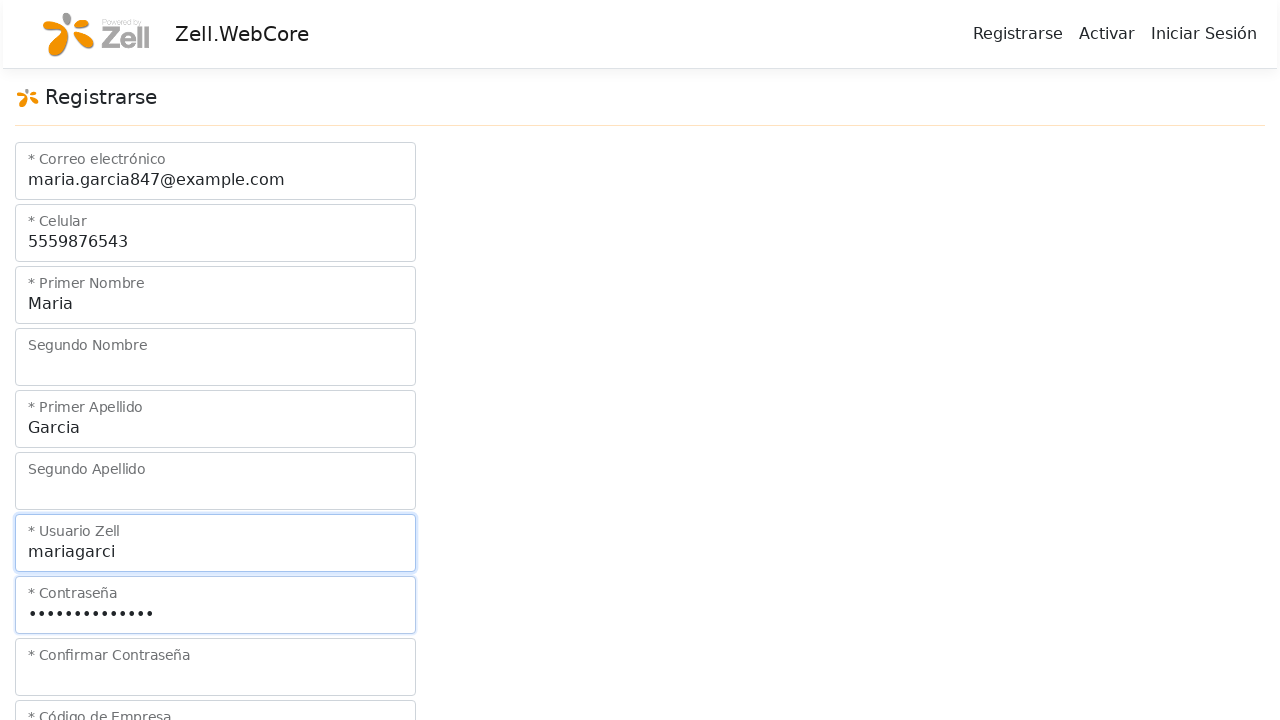

Filled confirm password field with 'SecurePass456!' on #Input_ConfirmPassword
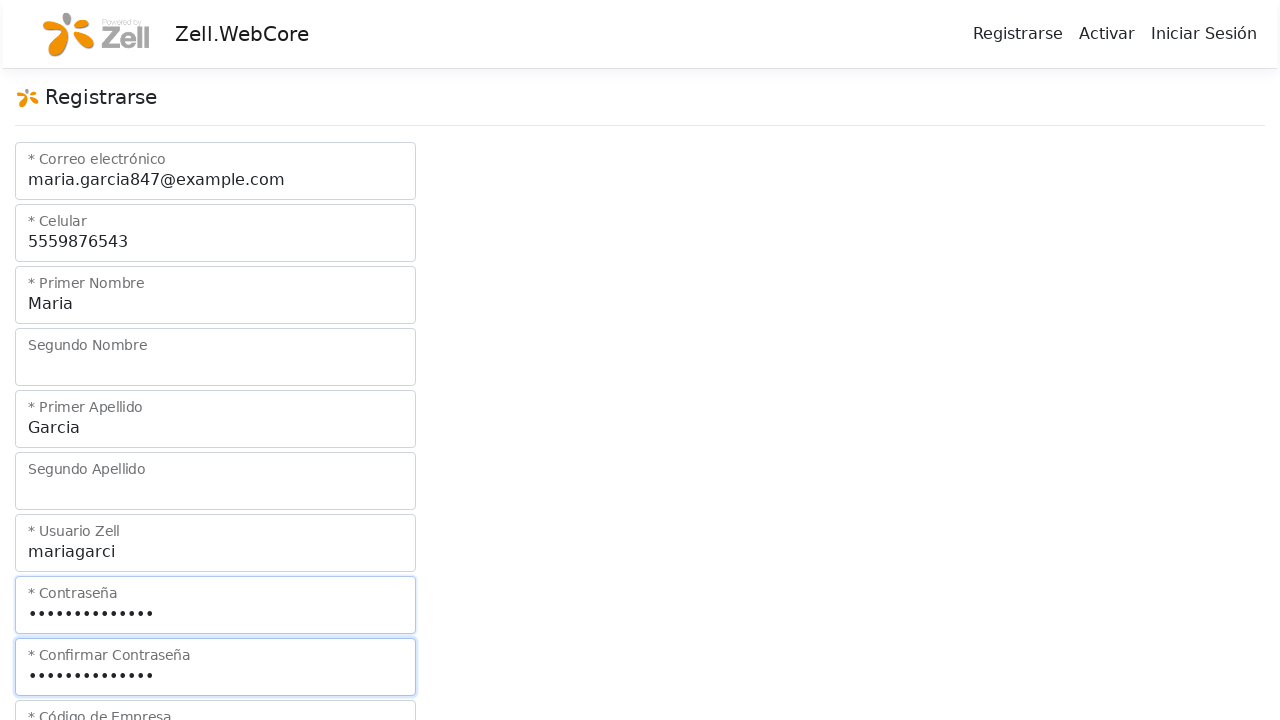

Clicked submit button to register the user at (215, 604) on .btn-secondary
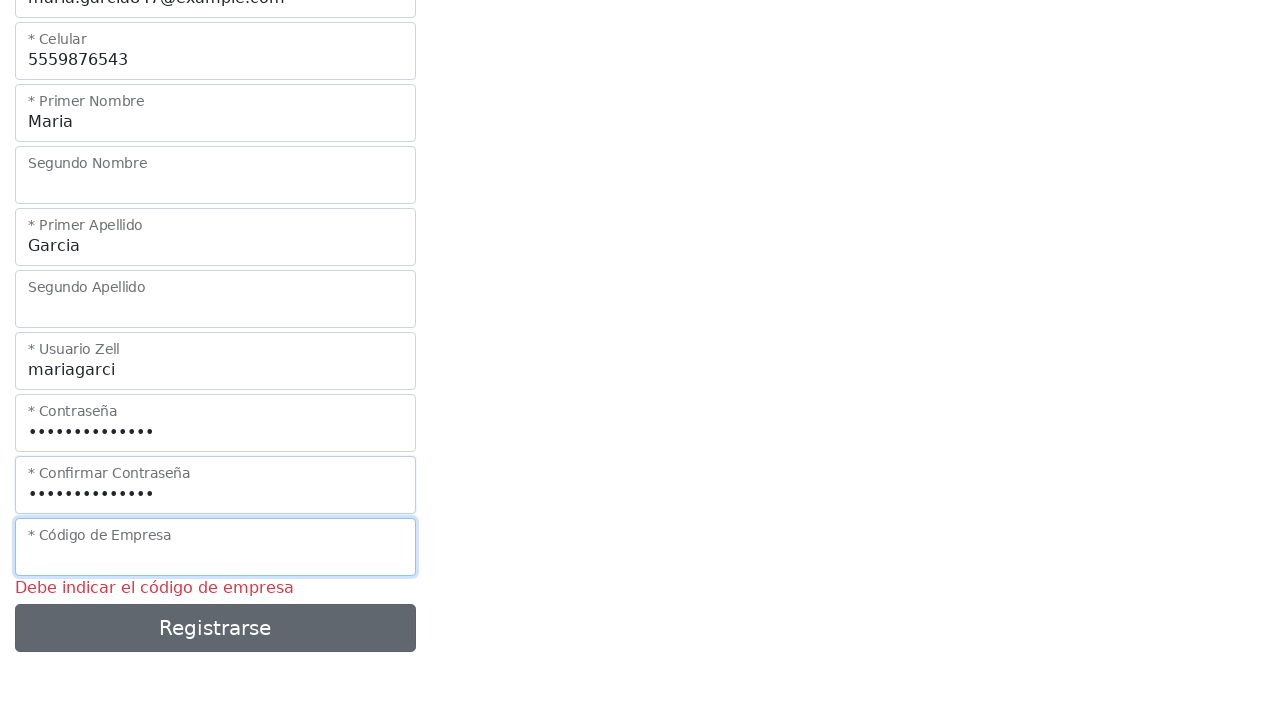

Waited 2 seconds for registration form to be processed
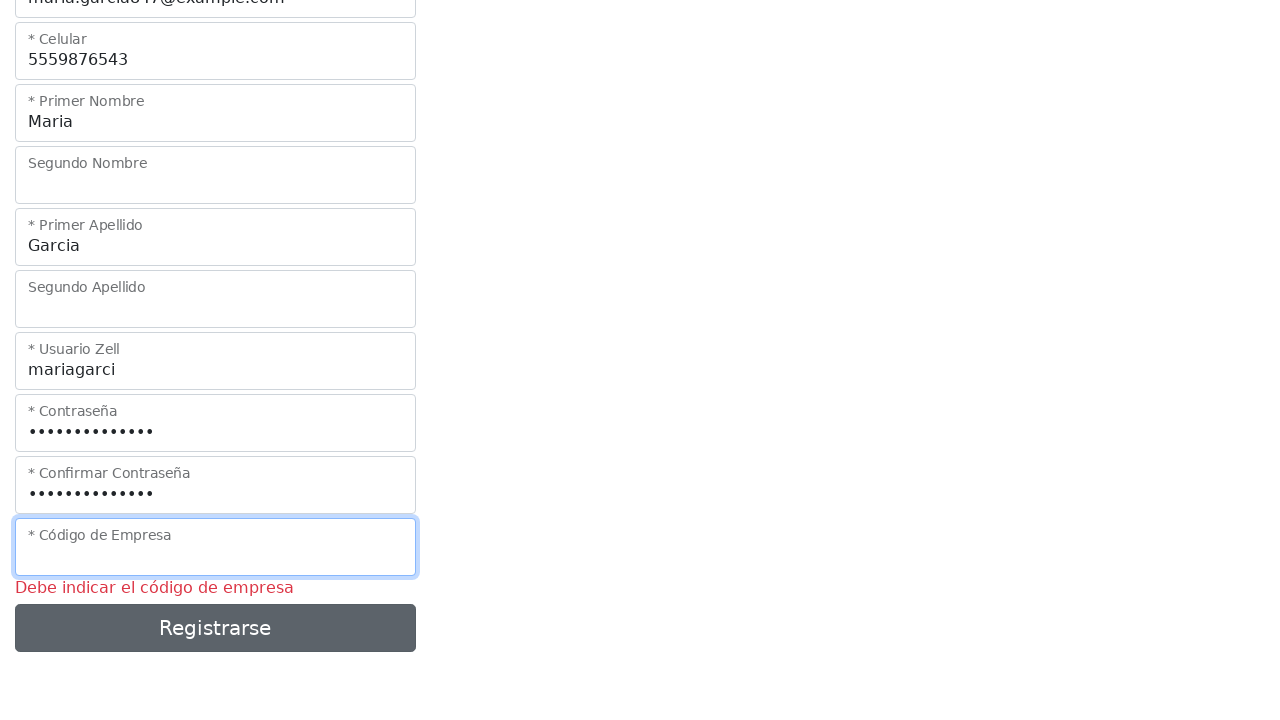

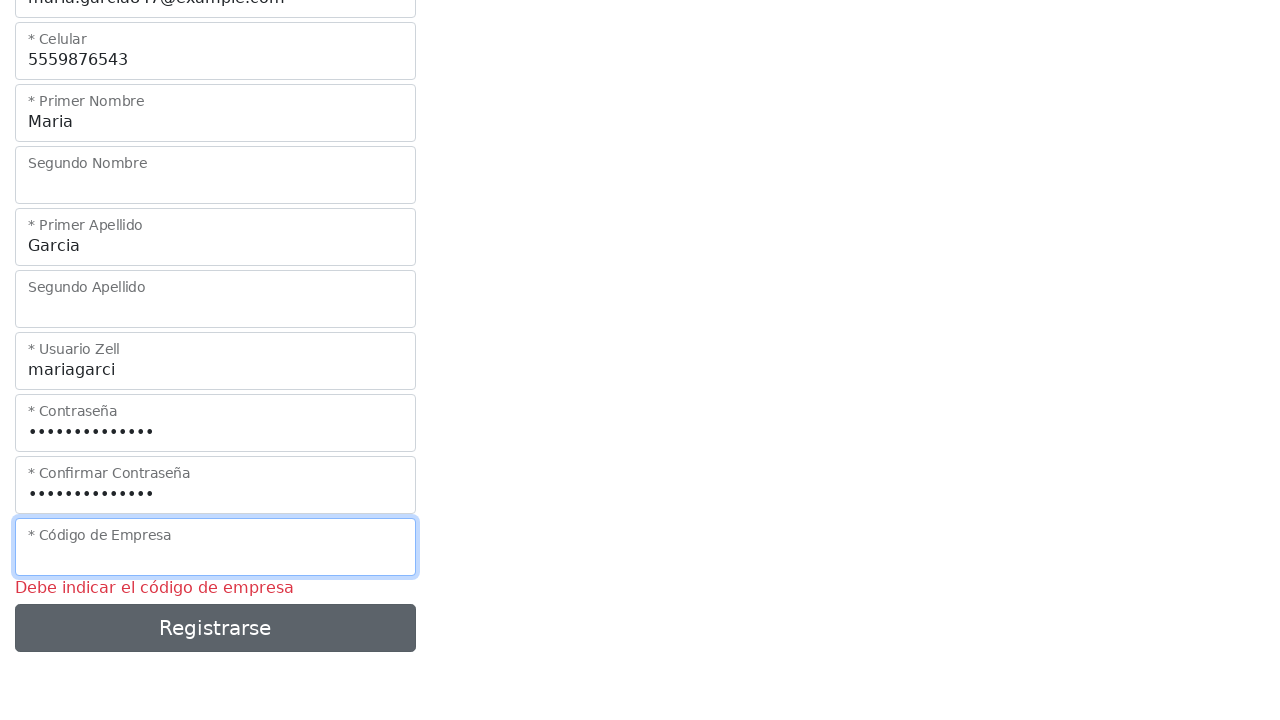